Tests iframe navigation and form interaction by switching between nested frames, filling forms, and selecting dropdown options

Starting URL: https://www.hyrtutorials.com/p/frames-practice.html

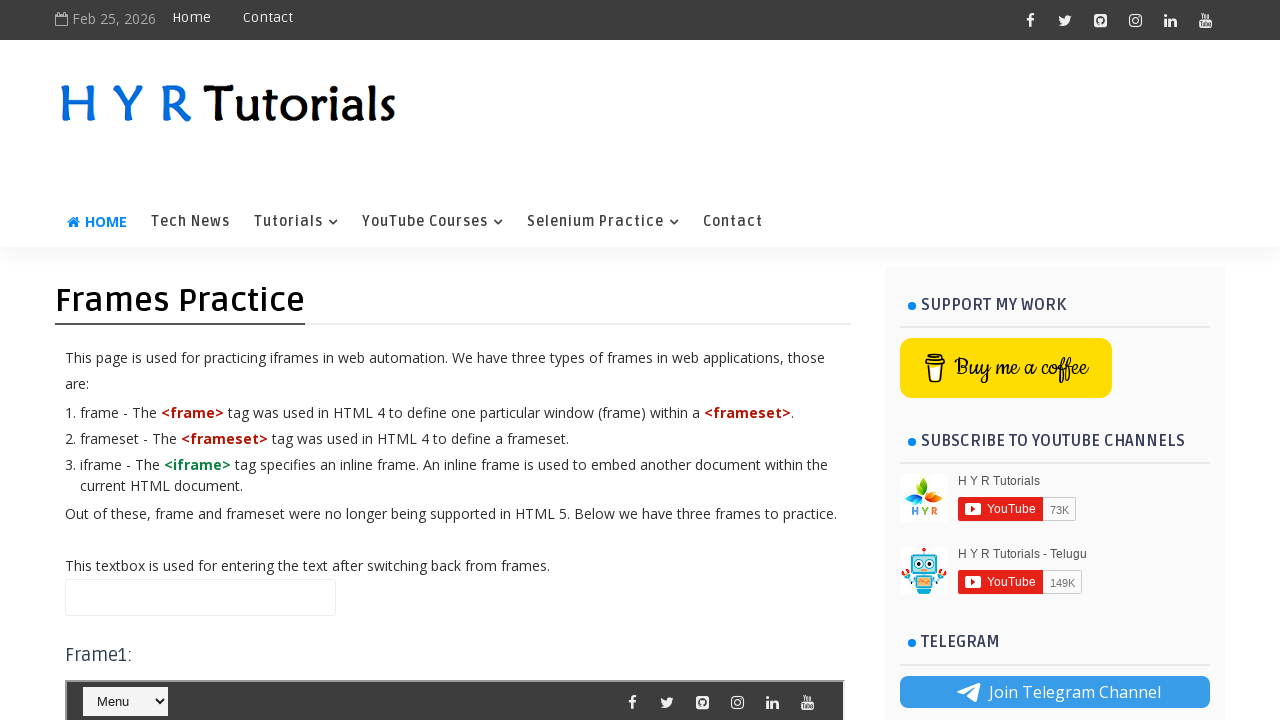

Filled main frame input field with 'Mainframe' on #name
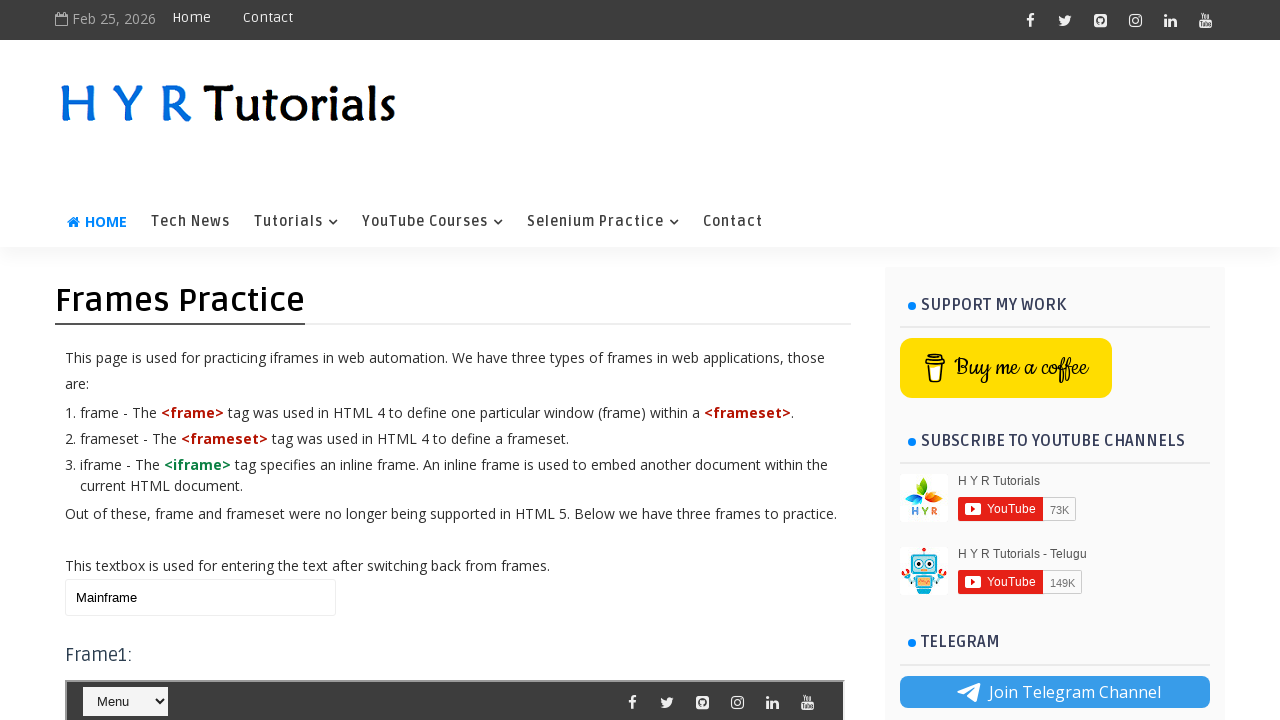

Located Frame 3 (outer frame)
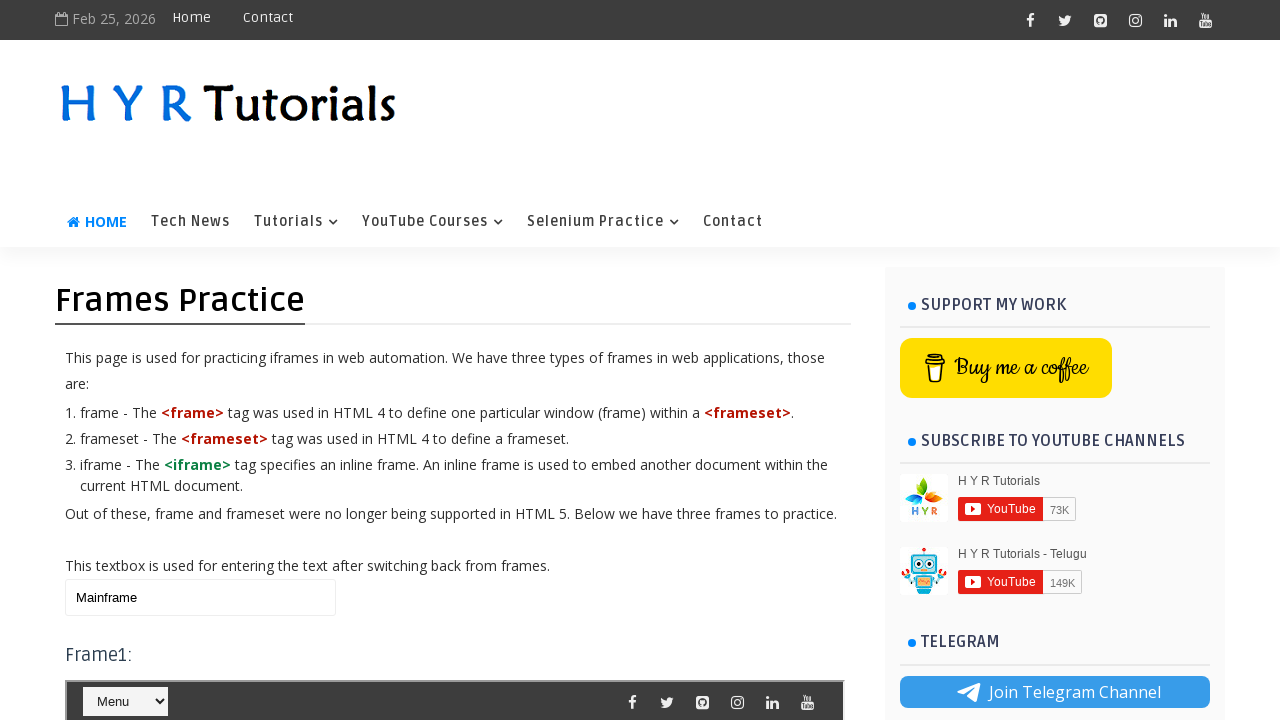

Located nested Frame 1 inside Frame 3
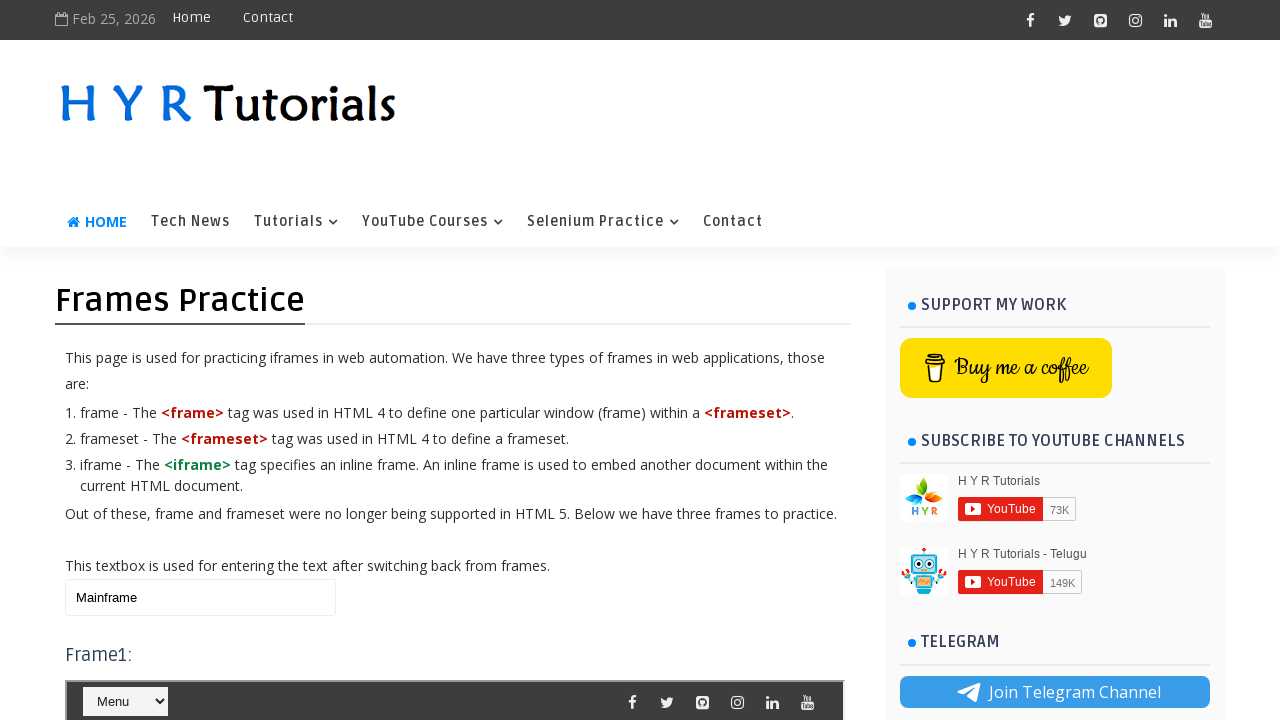

Selected 'Java' from dropdown in nested Frame 1 on #frm3 >> internal:control=enter-frame >> #frm1 >> internal:control=enter-frame >
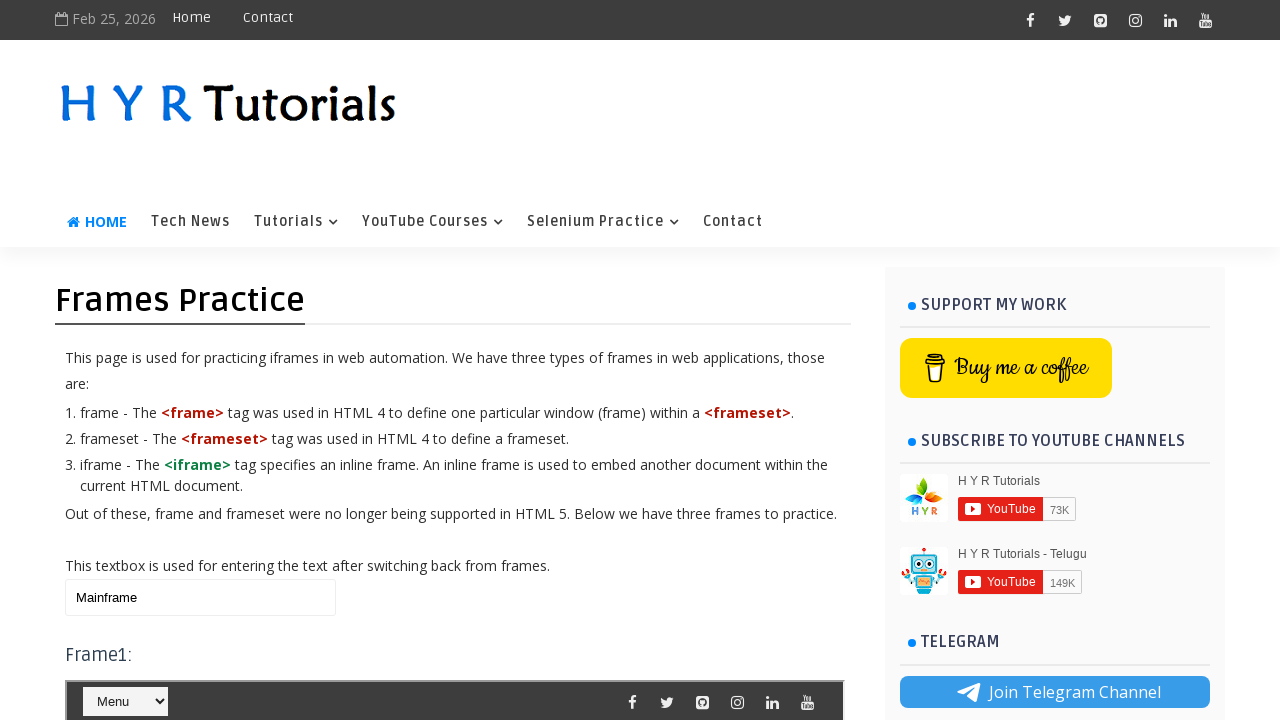

Filled input field in Frame 3 with 'frame3' on #frm3 >> internal:control=enter-frame >> #name
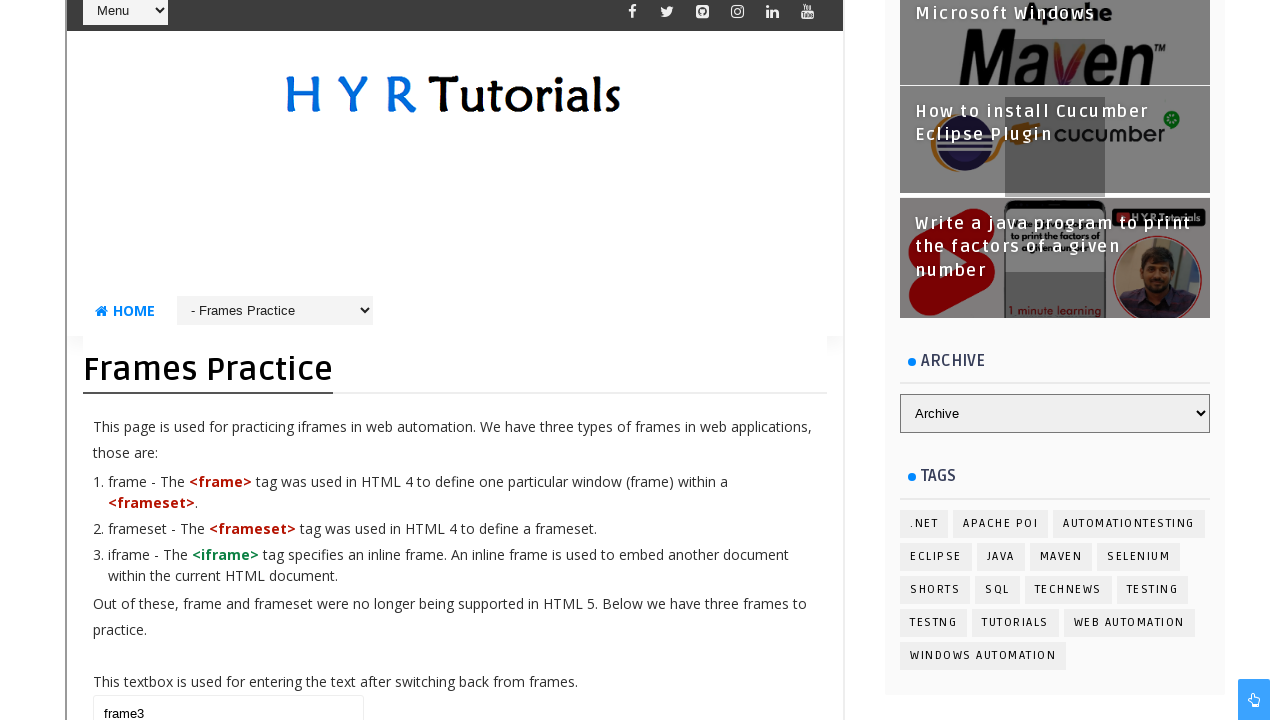

Cleared main page input field on #name
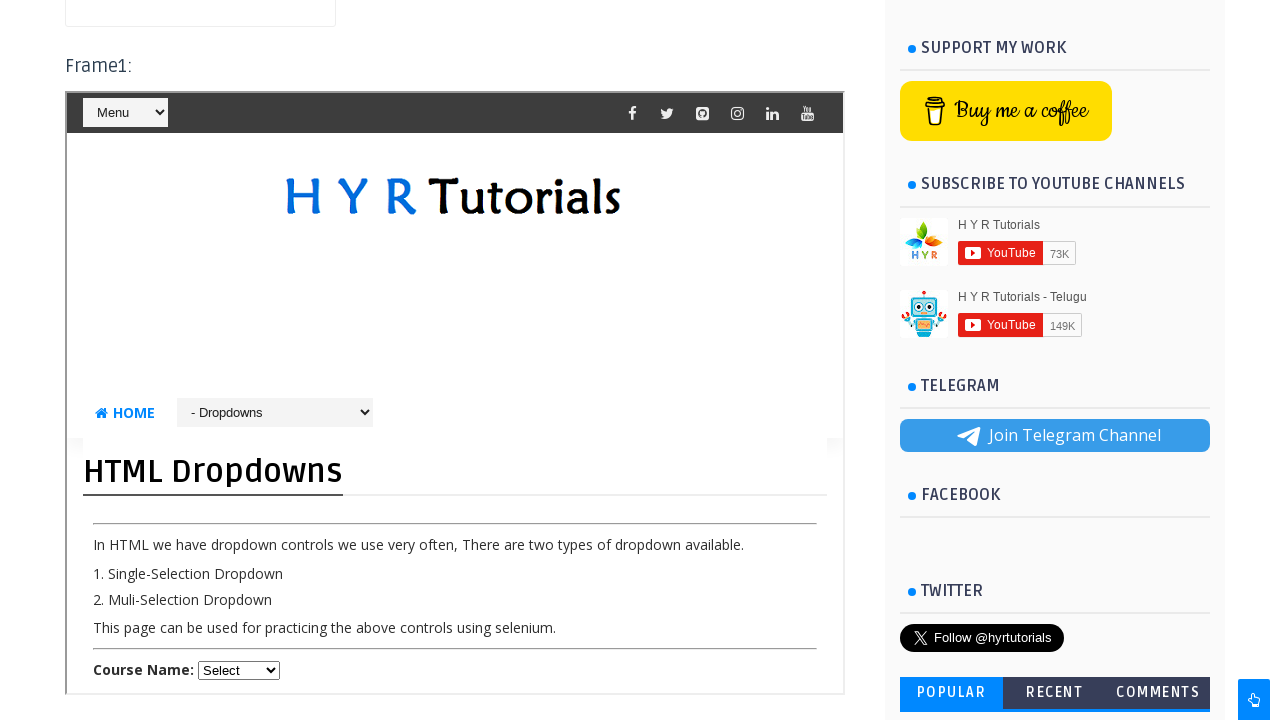

Filled main page input field with 'Main page' on #name
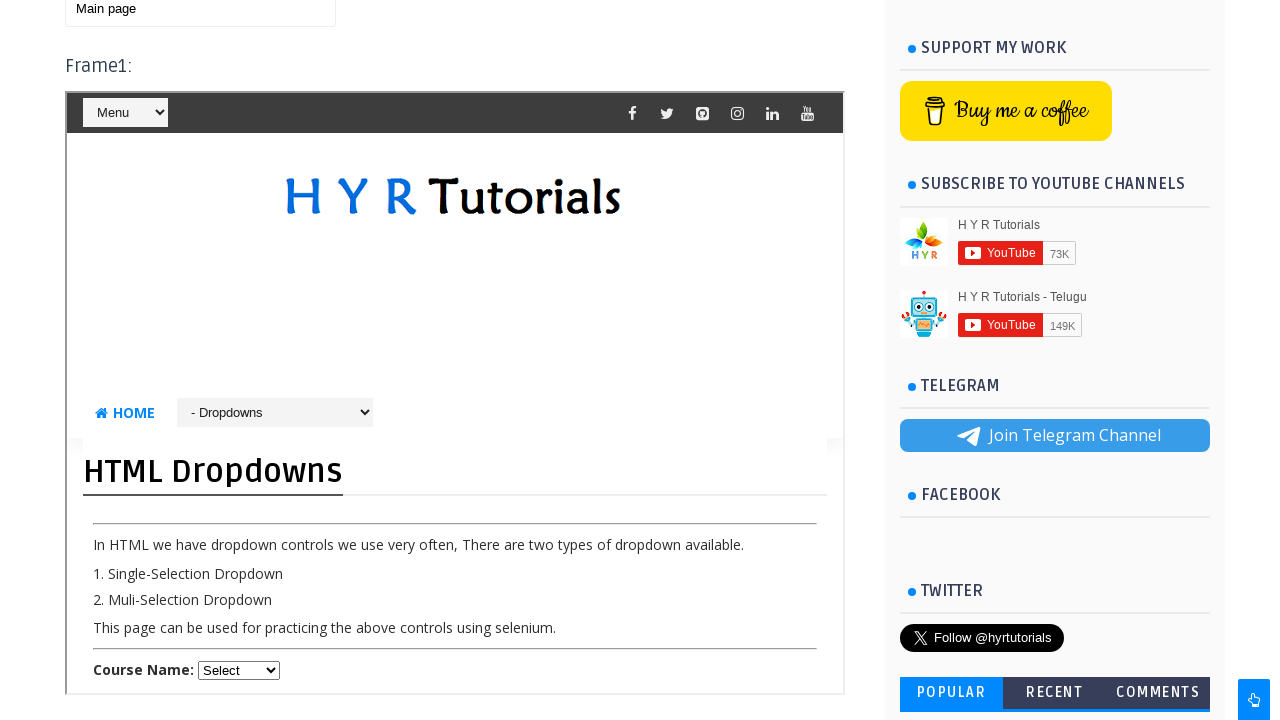

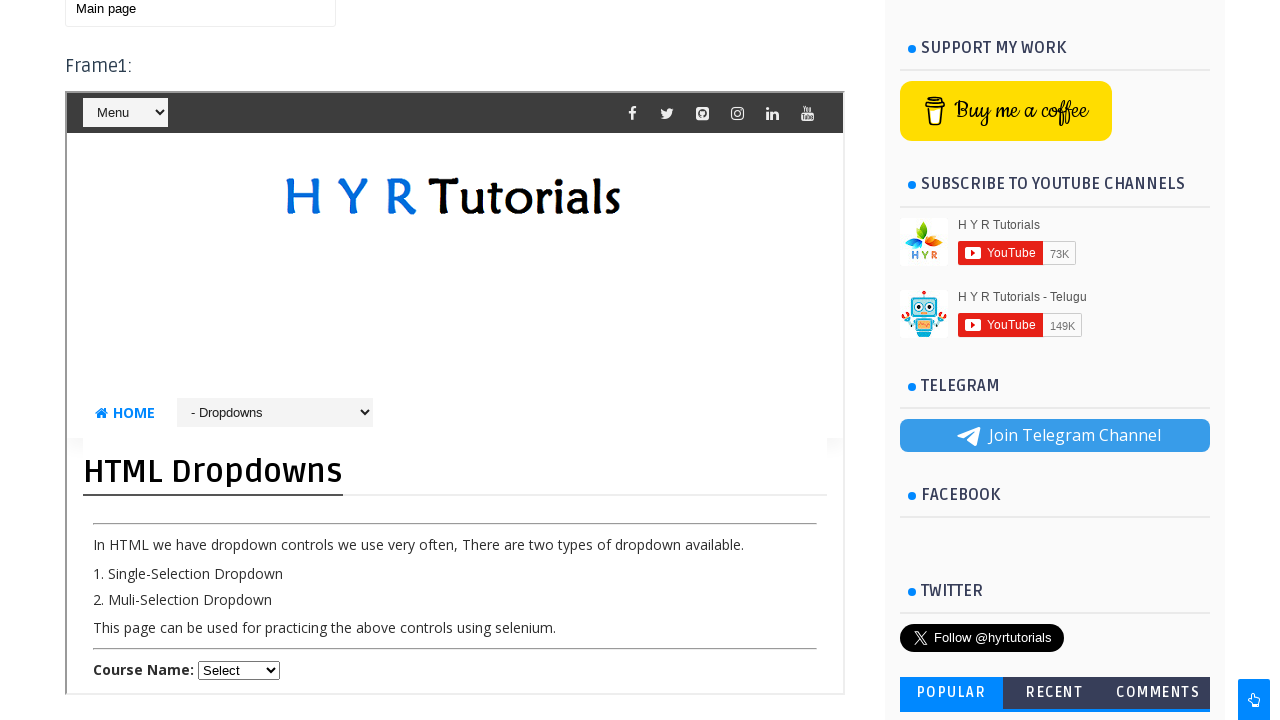